Tests checkbox functionality by navigating to a practice page with checkboxes and verifying their states

Starting URL: https://practice.cydeo.com/checkboxes

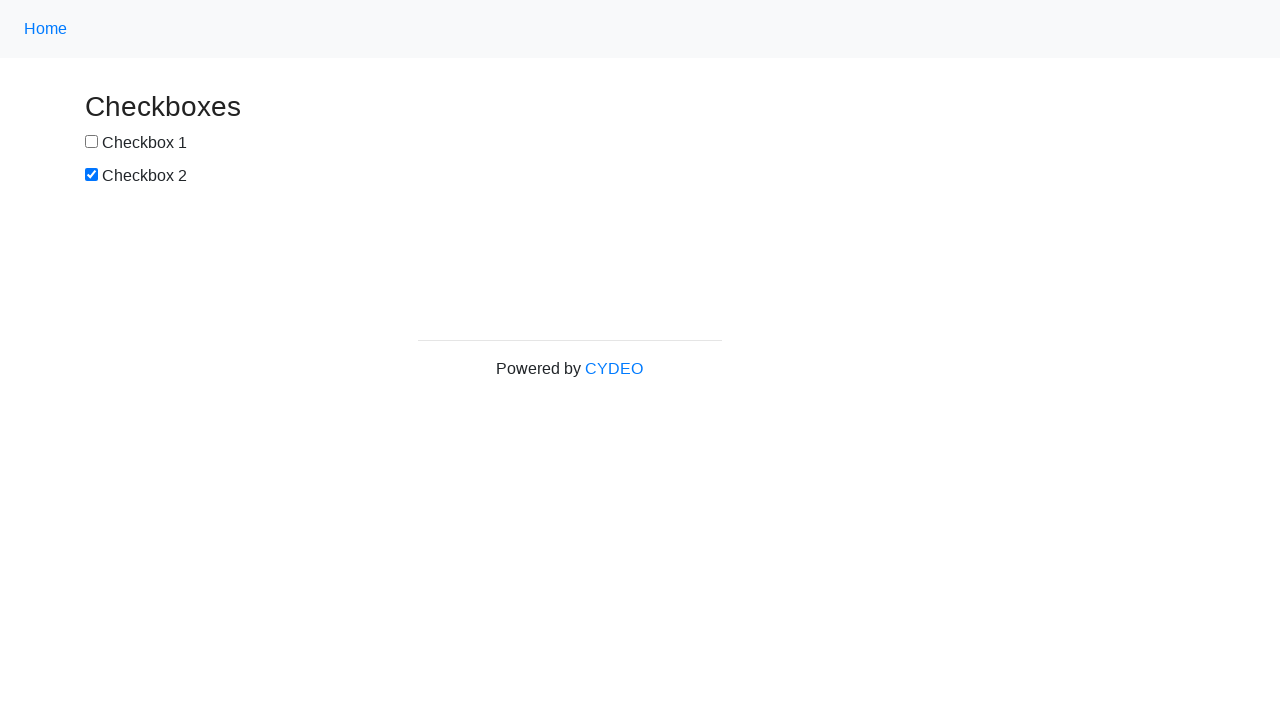

Navigated to checkbox practice page
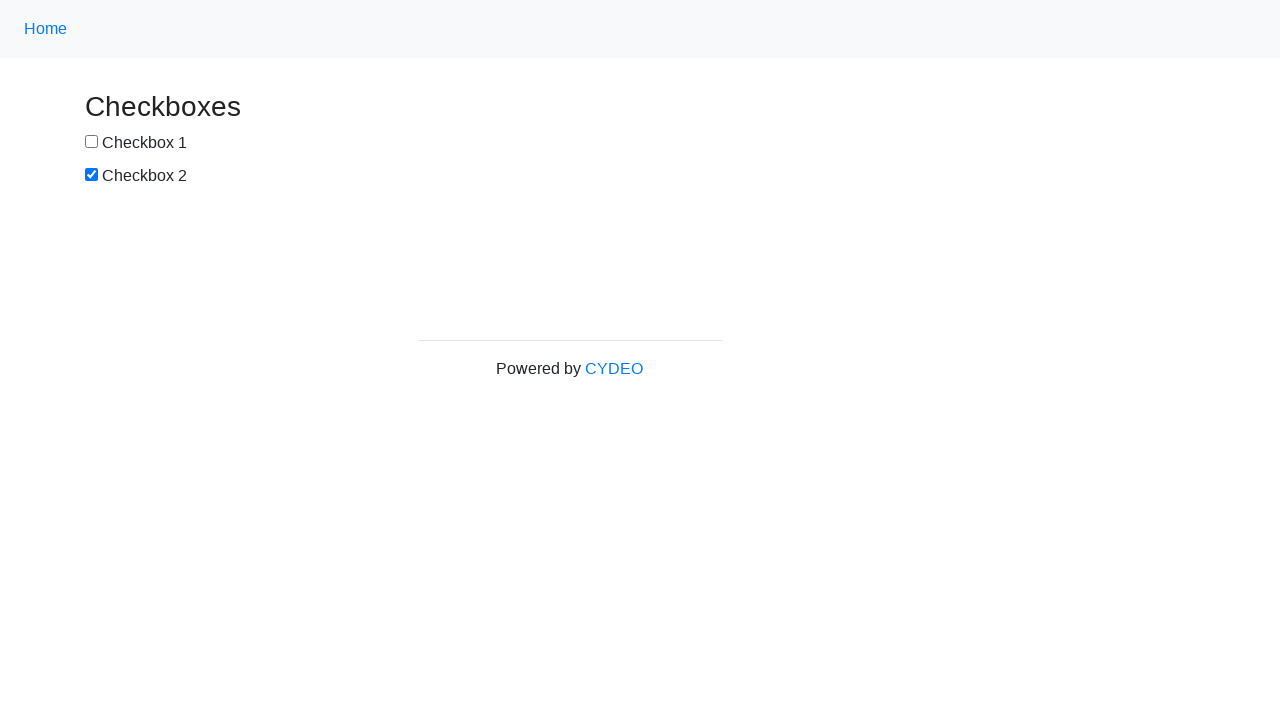

Waited for checkboxes to load on the page
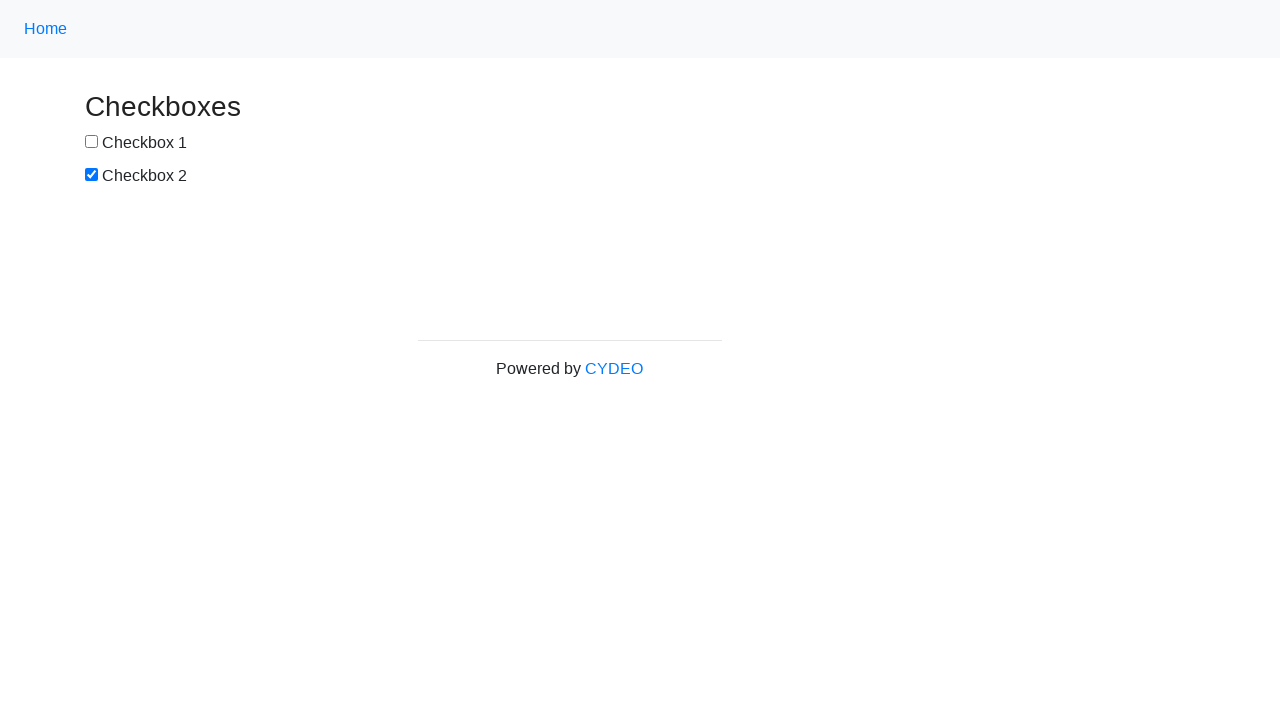

Located first checkbox element
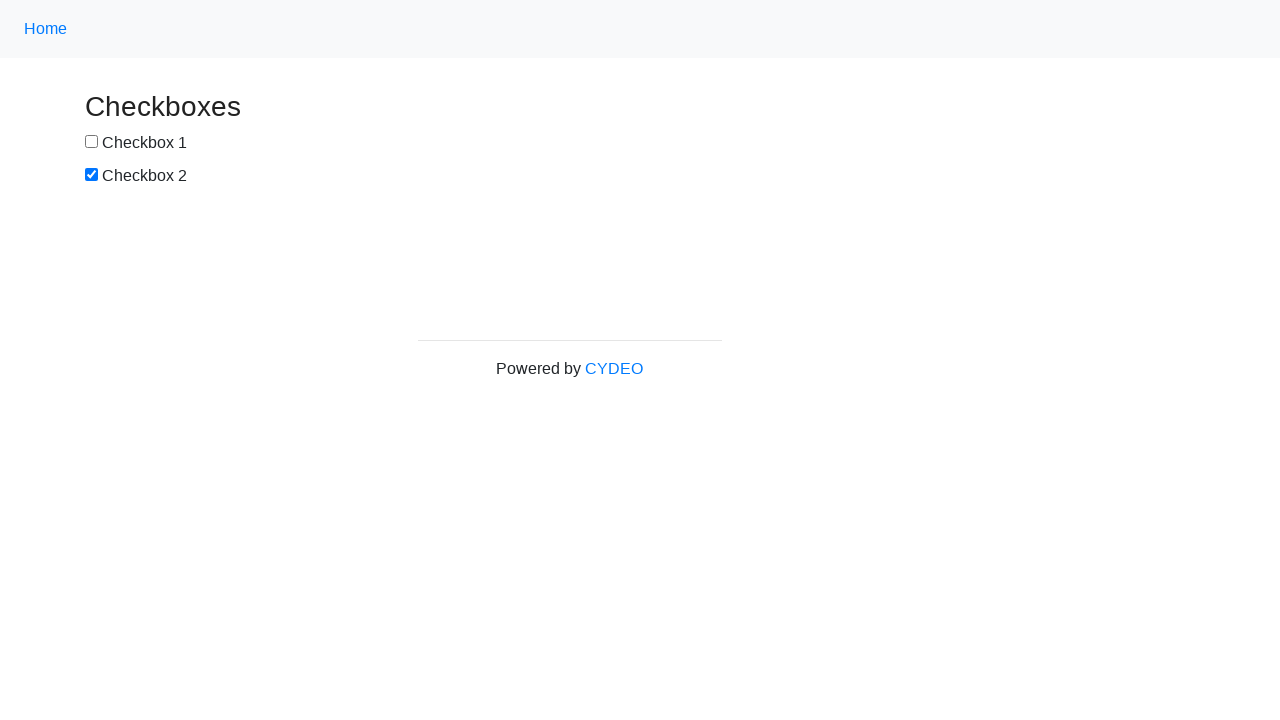

Verified first checkbox is visible
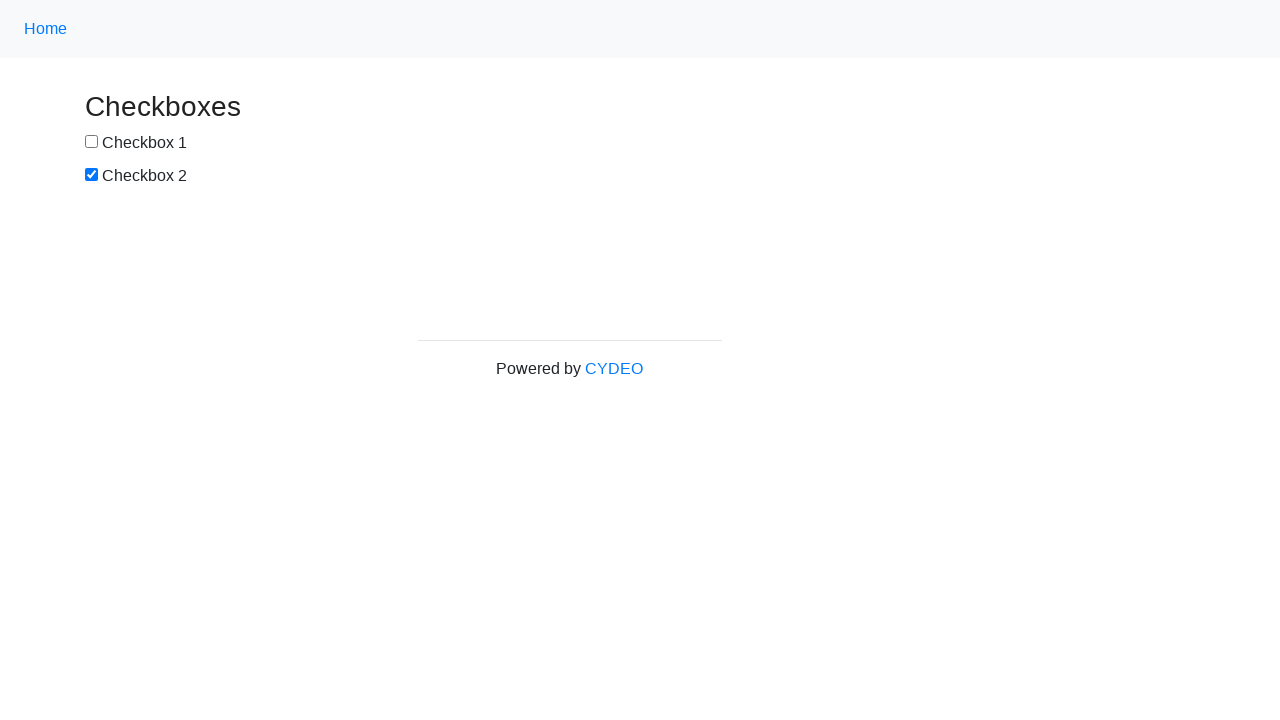

Located second checkbox element
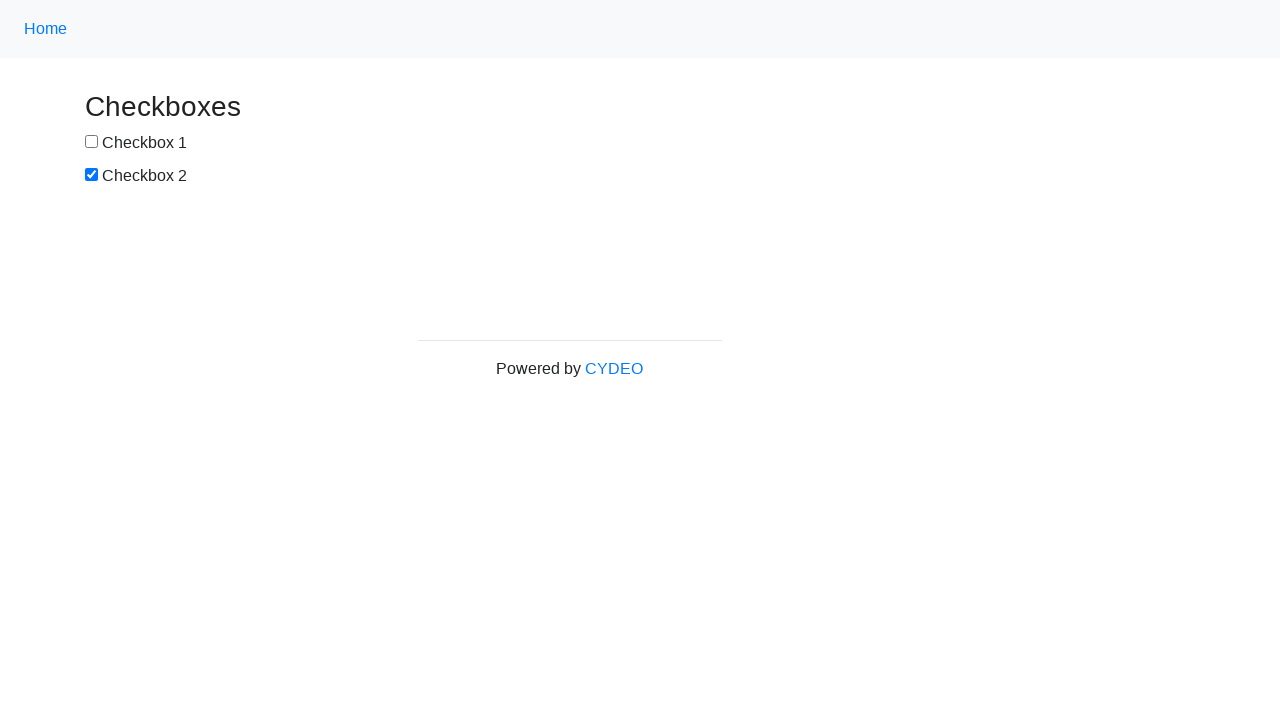

Verified second checkbox is visible
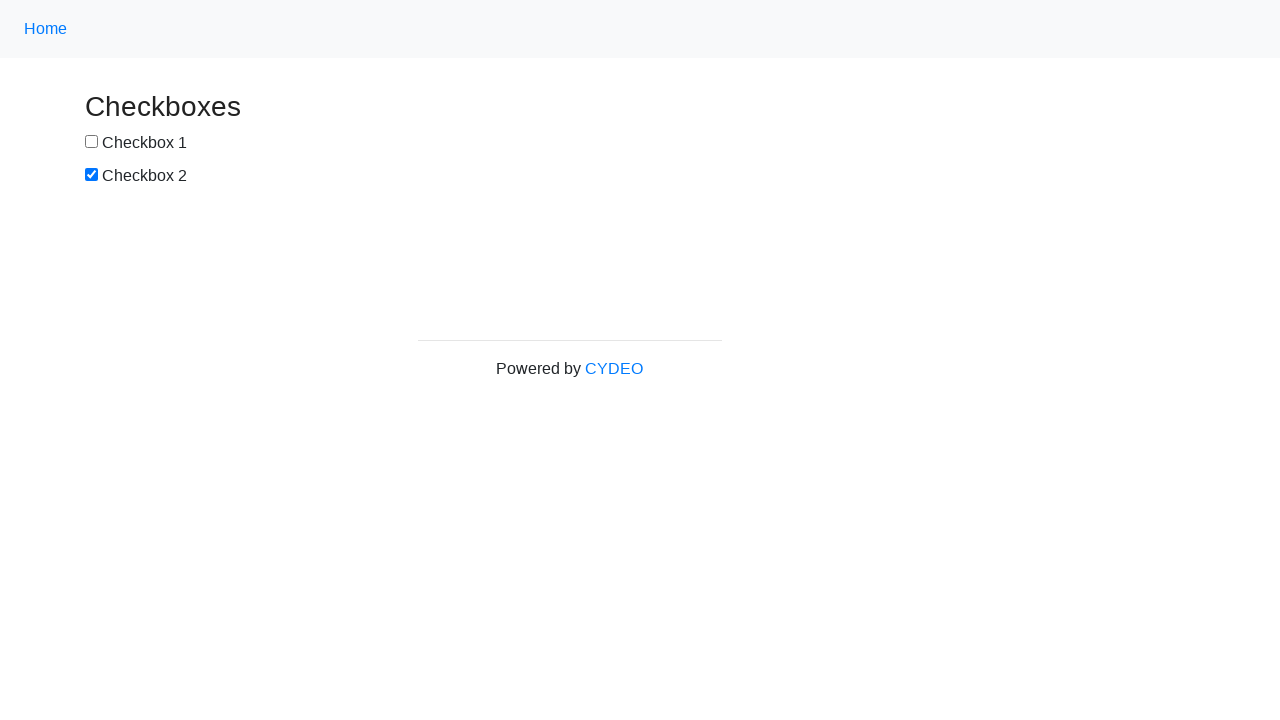

Clicked second checkbox to toggle its state at (92, 175) on input[type='checkbox'] >> nth=1
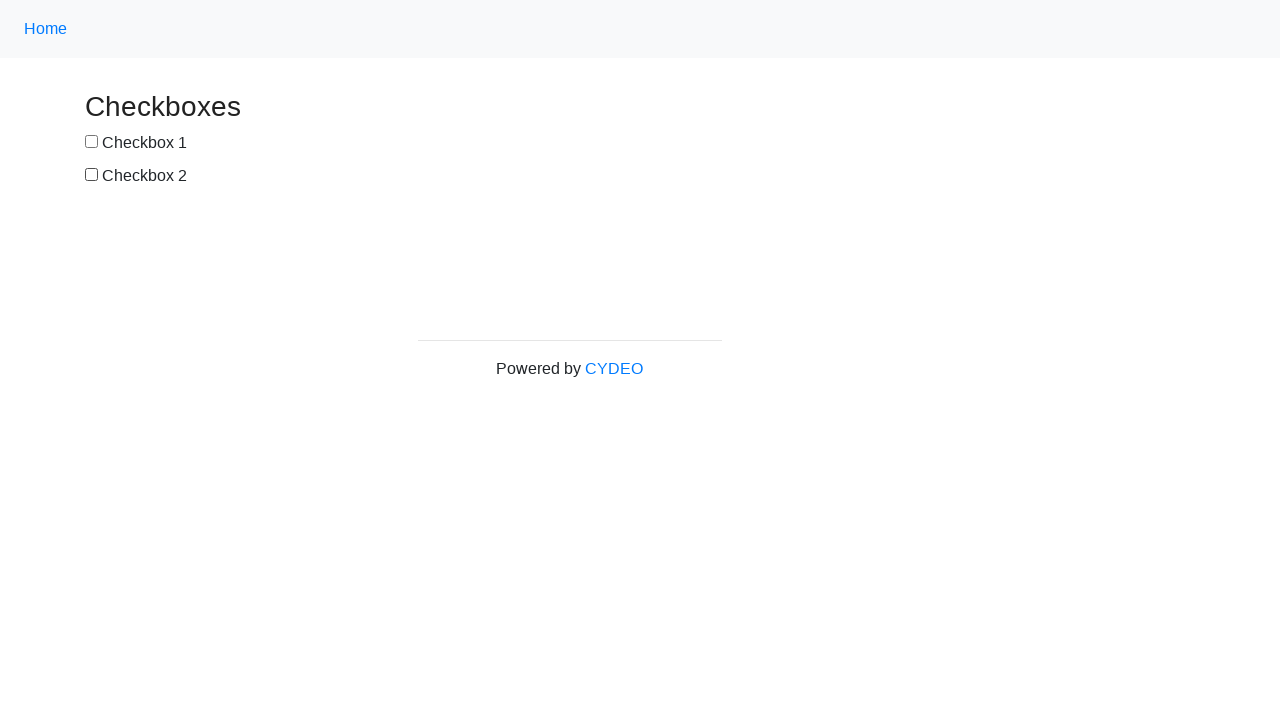

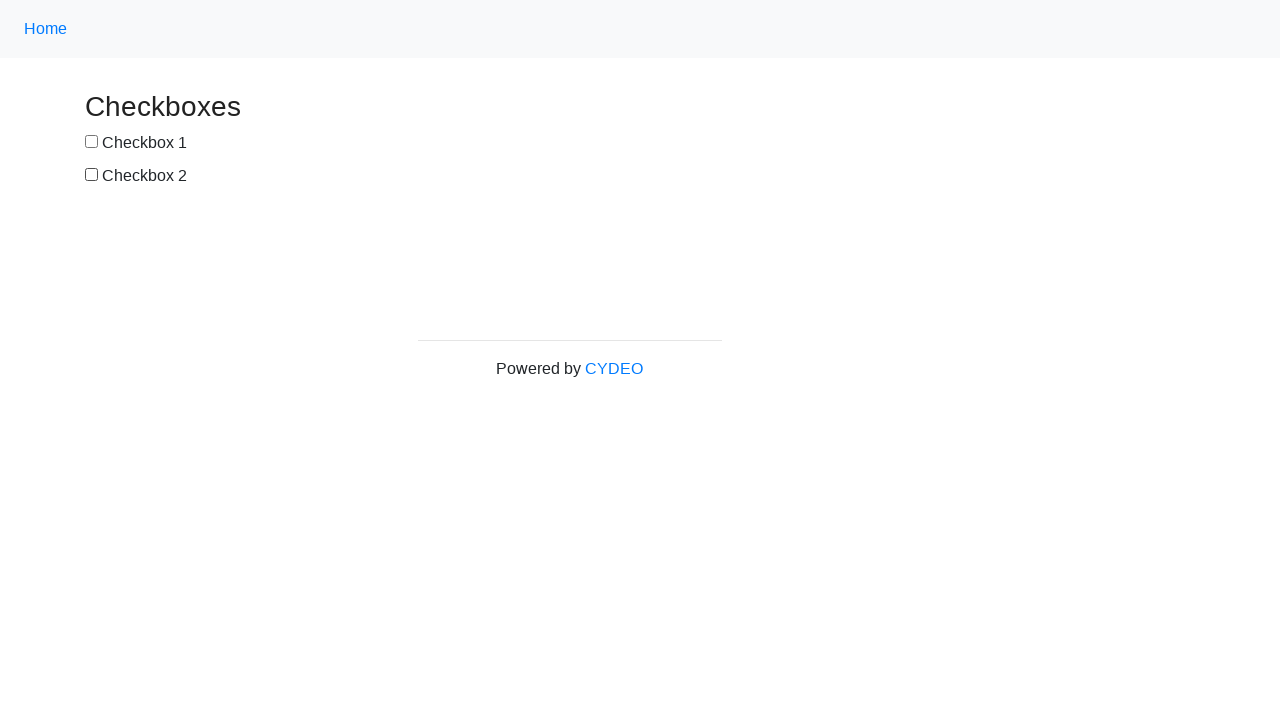